Automates an e-commerce site to add specific products to cart, proceed to checkout, and apply a promo code

Starting URL: https://rahulshettyacademy.com/seleniumPractise/#/

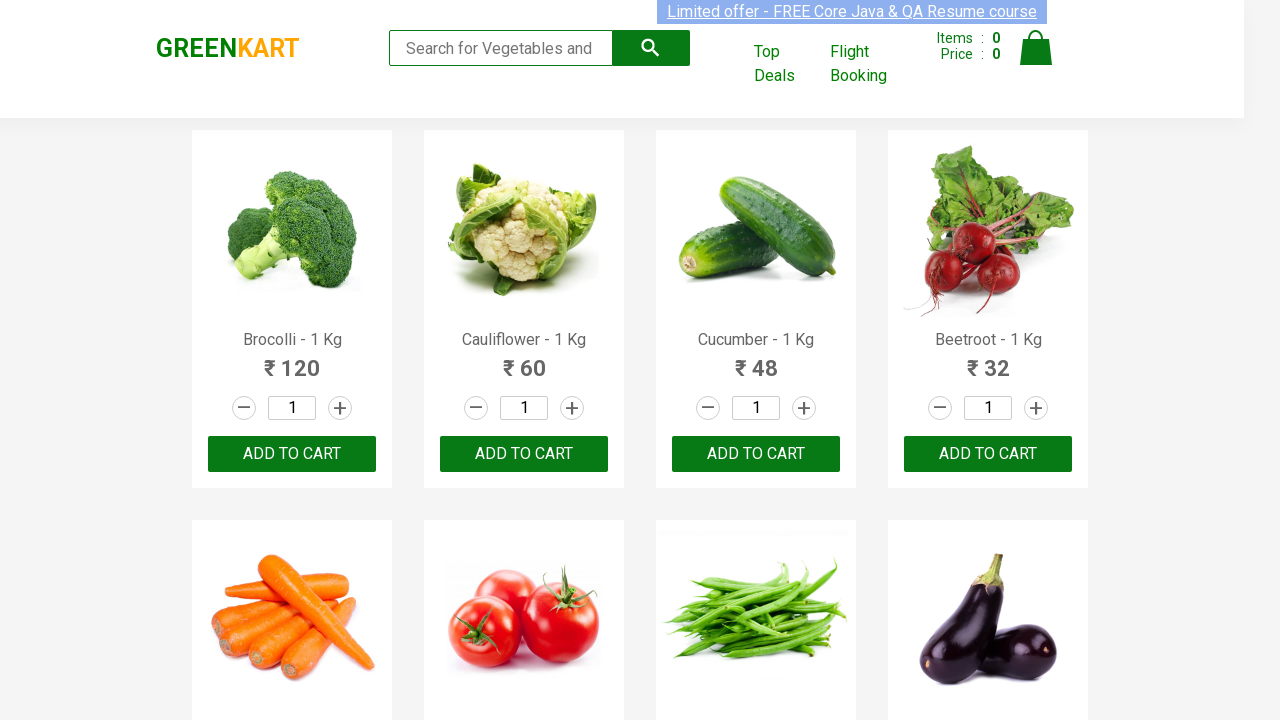

Waited for product names to load on e-commerce site
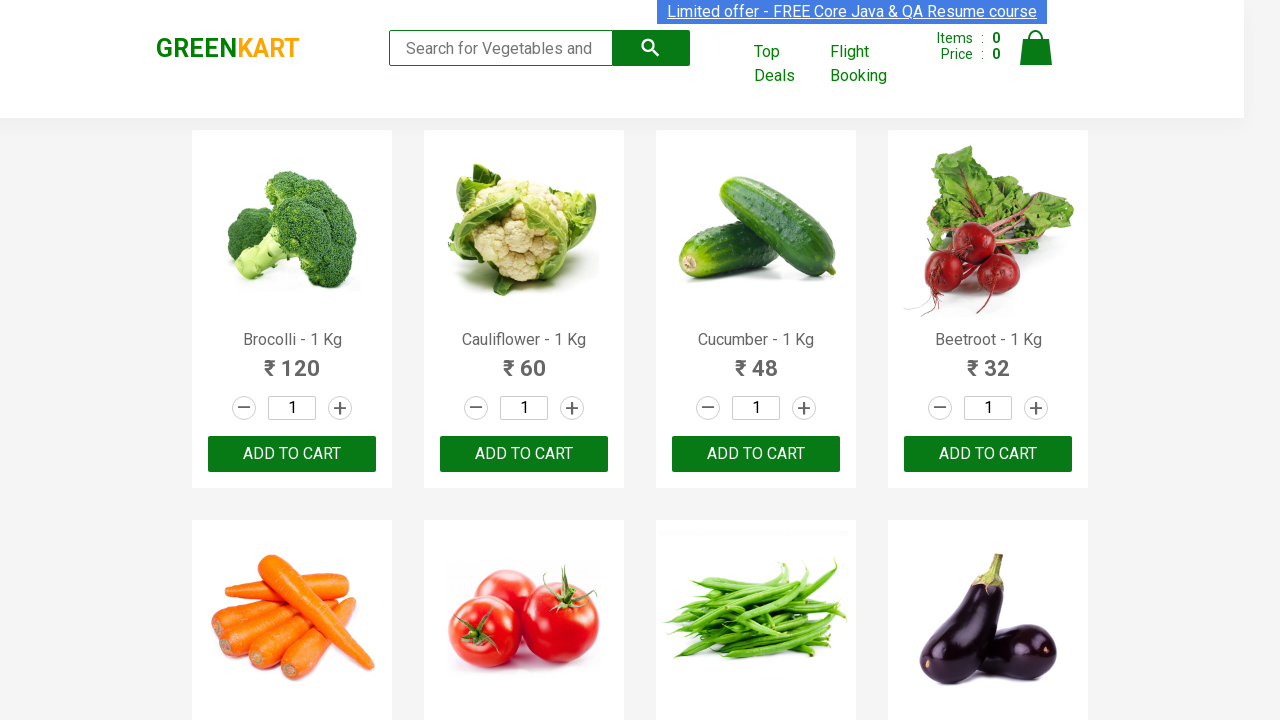

Retrieved all product name elements from the page
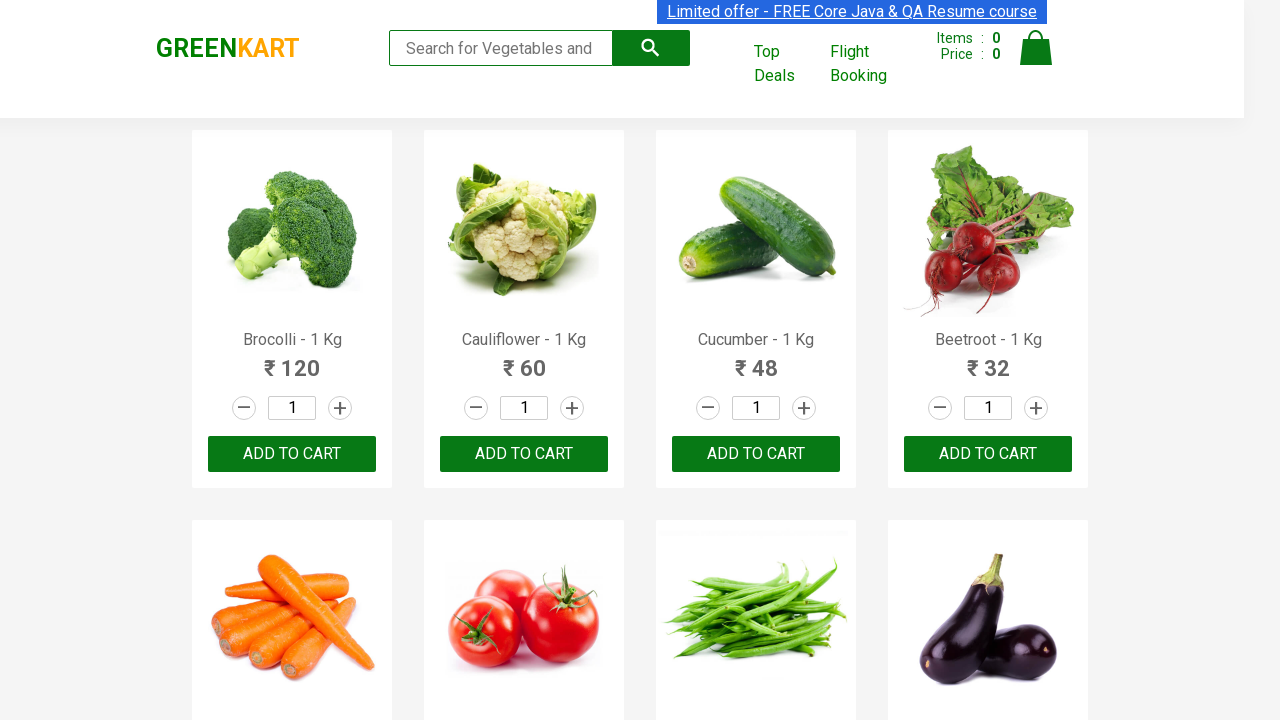

Retrieved all add to cart buttons from the page
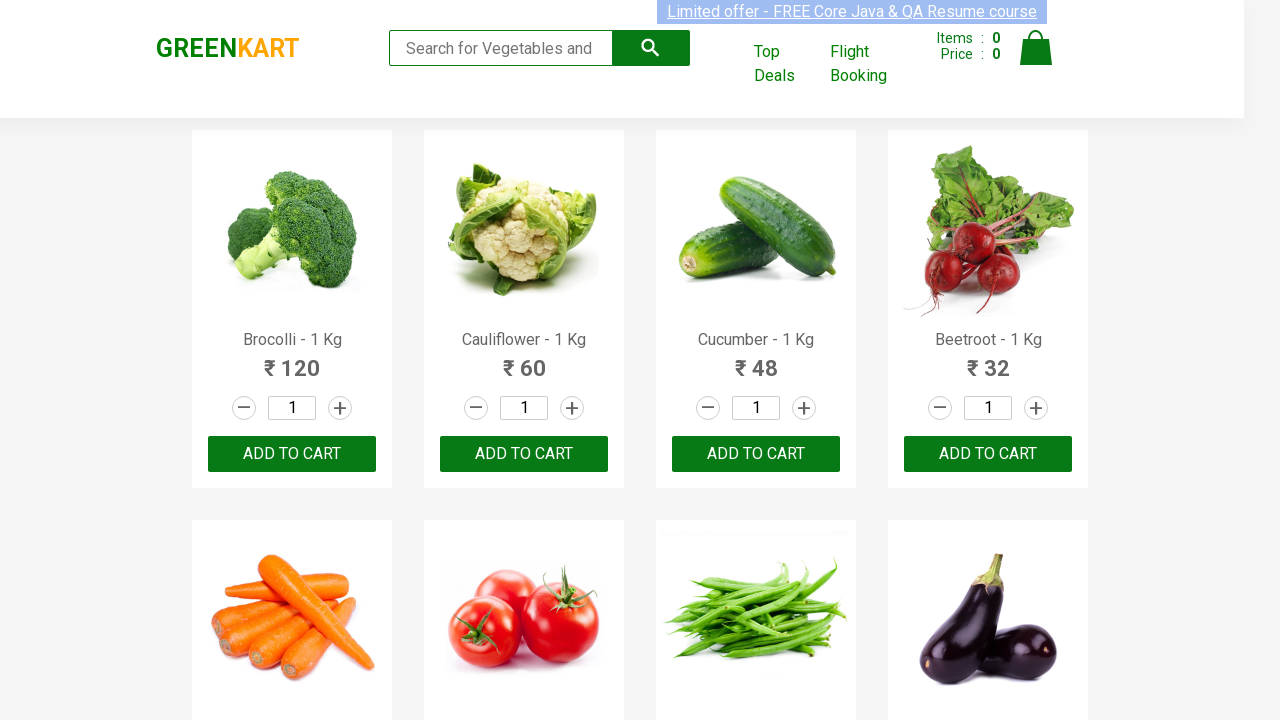

Added Brocolli to cart
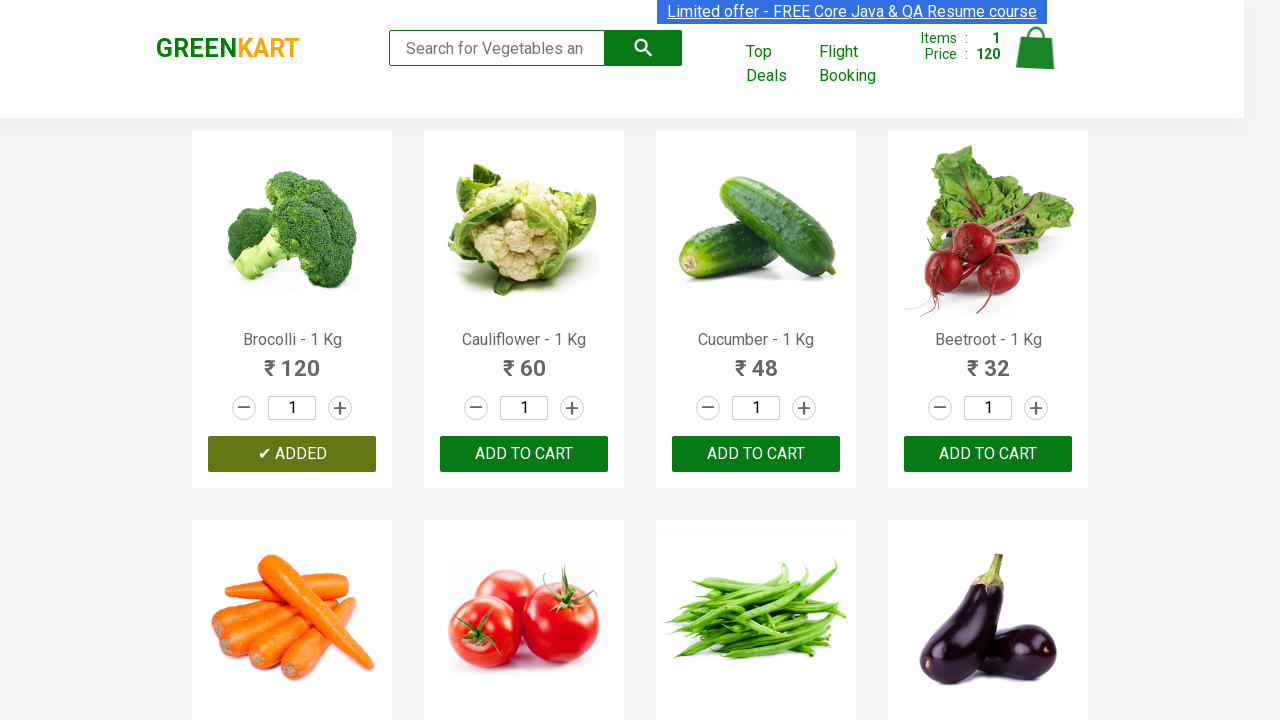

Added Cucumber to cart
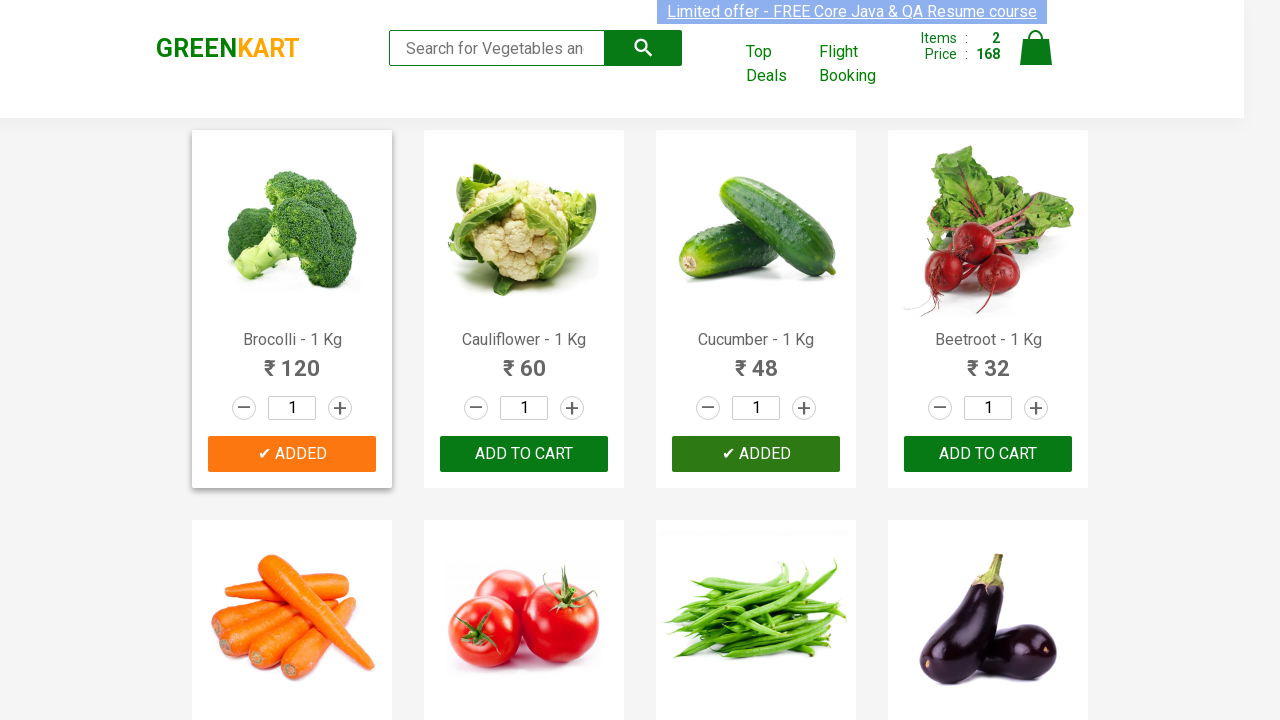

Added Beetroot to cart
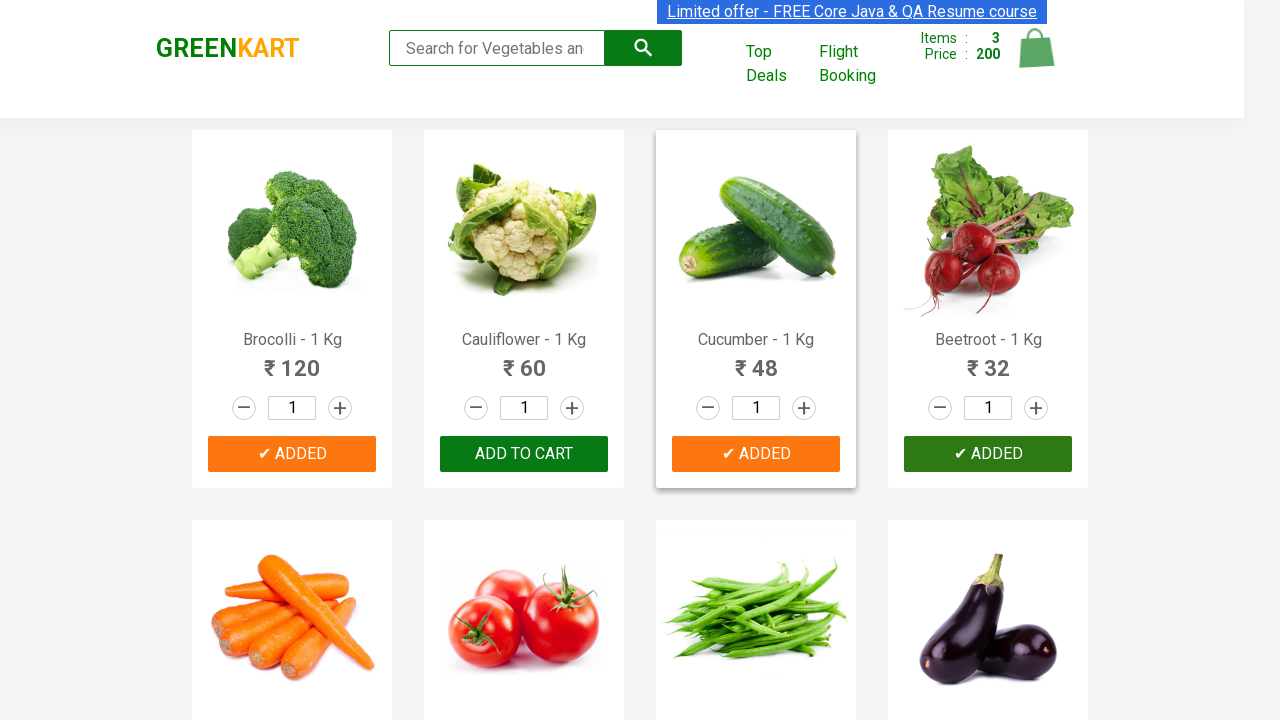

Clicked on cart icon to view cart at (1036, 48) on img[alt='Cart']
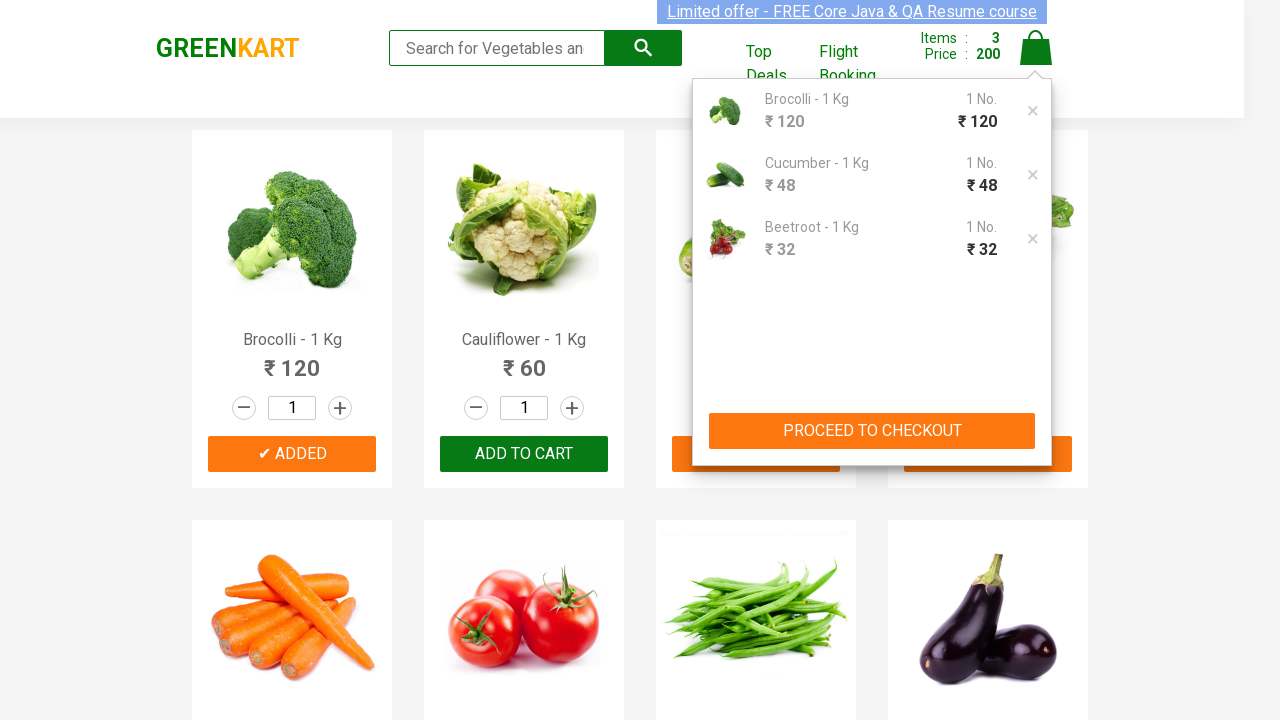

Clicked PROCEED TO CHECKOUT button at (872, 431) on xpath=//button[contains(text(),'PROCEED TO CHECKOUT')]
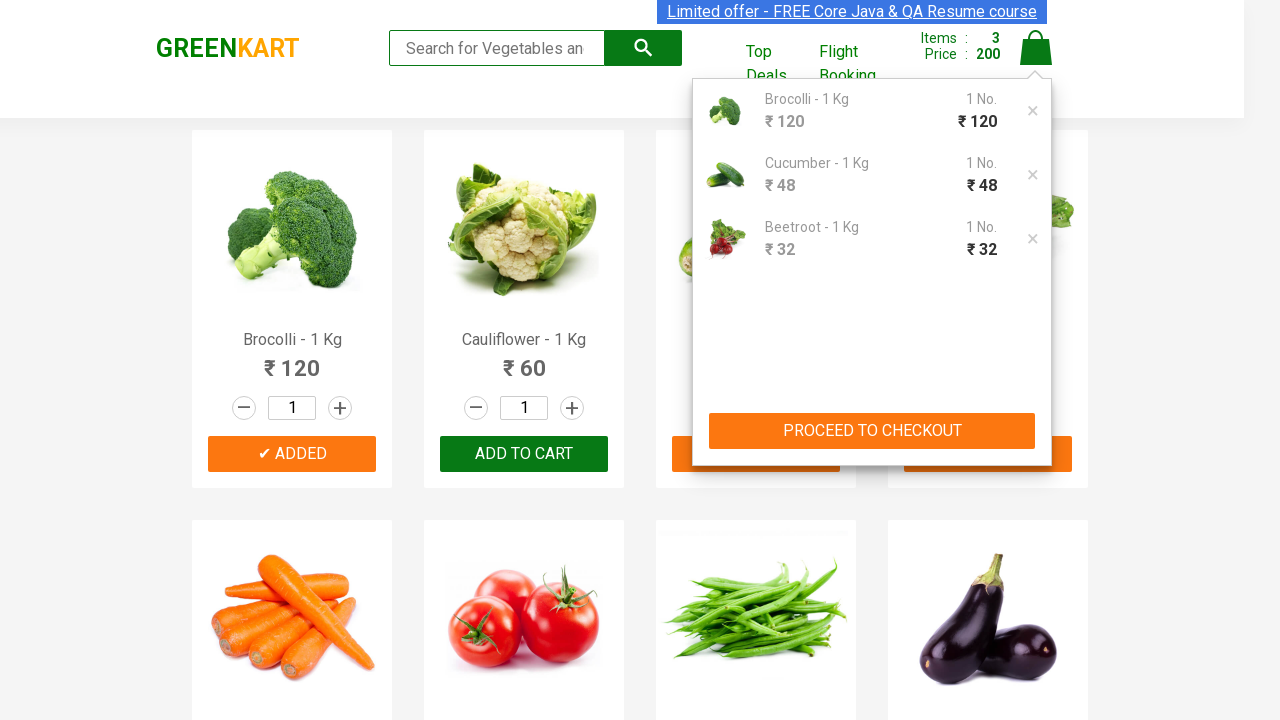

Waited for promo code input field to appear
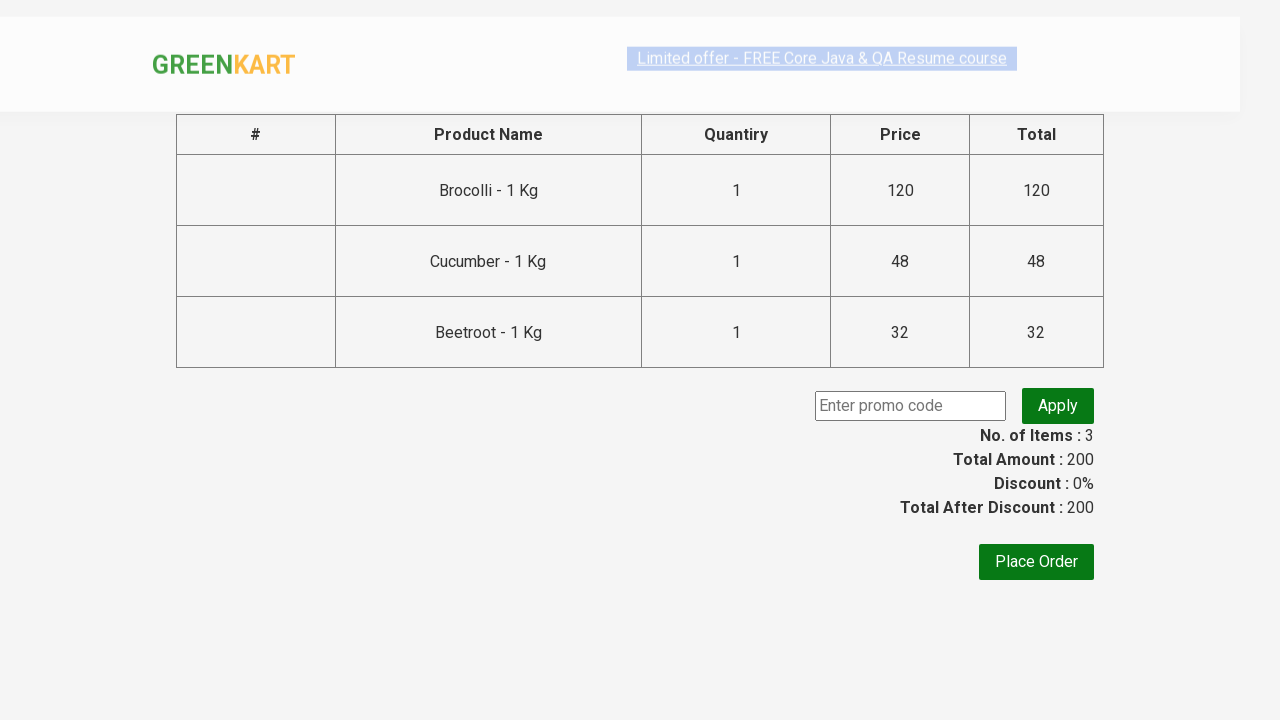

Entered promo code 'rahulshettyacademy' into the field on input.promoCode
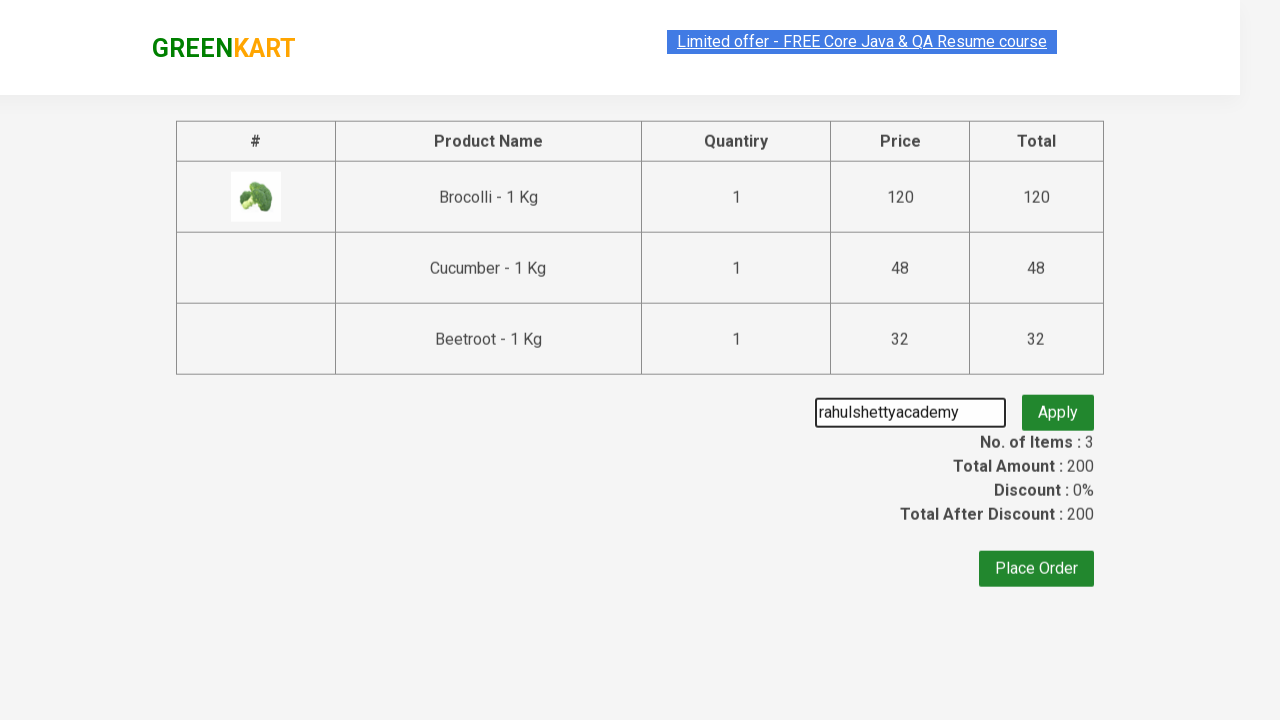

Clicked apply promo code button at (1058, 406) on button.promoBtn
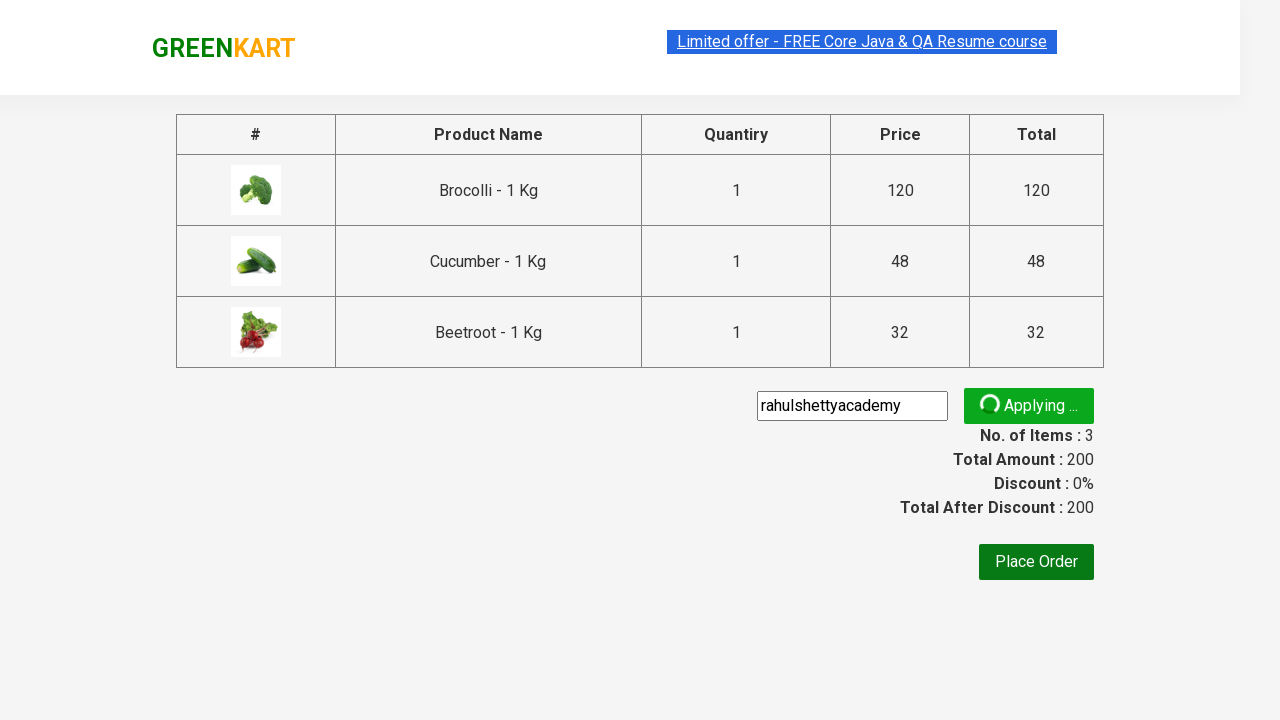

Waited for promo code validation message to appear
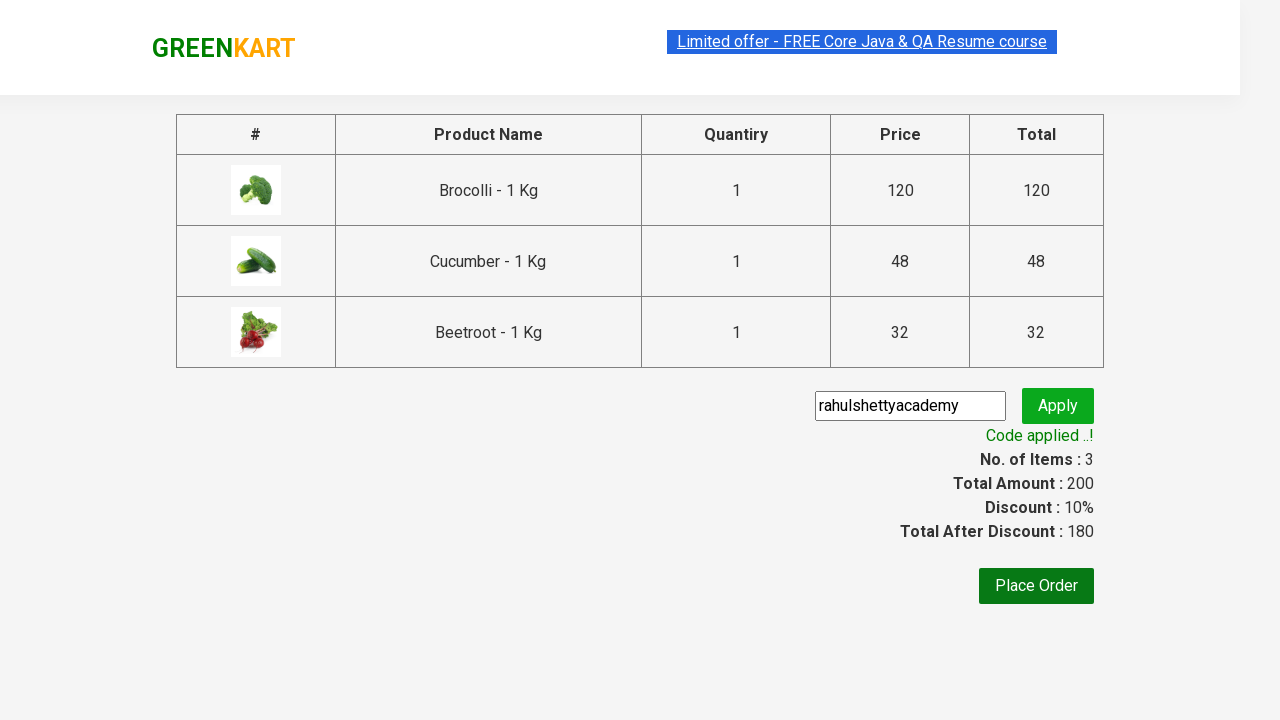

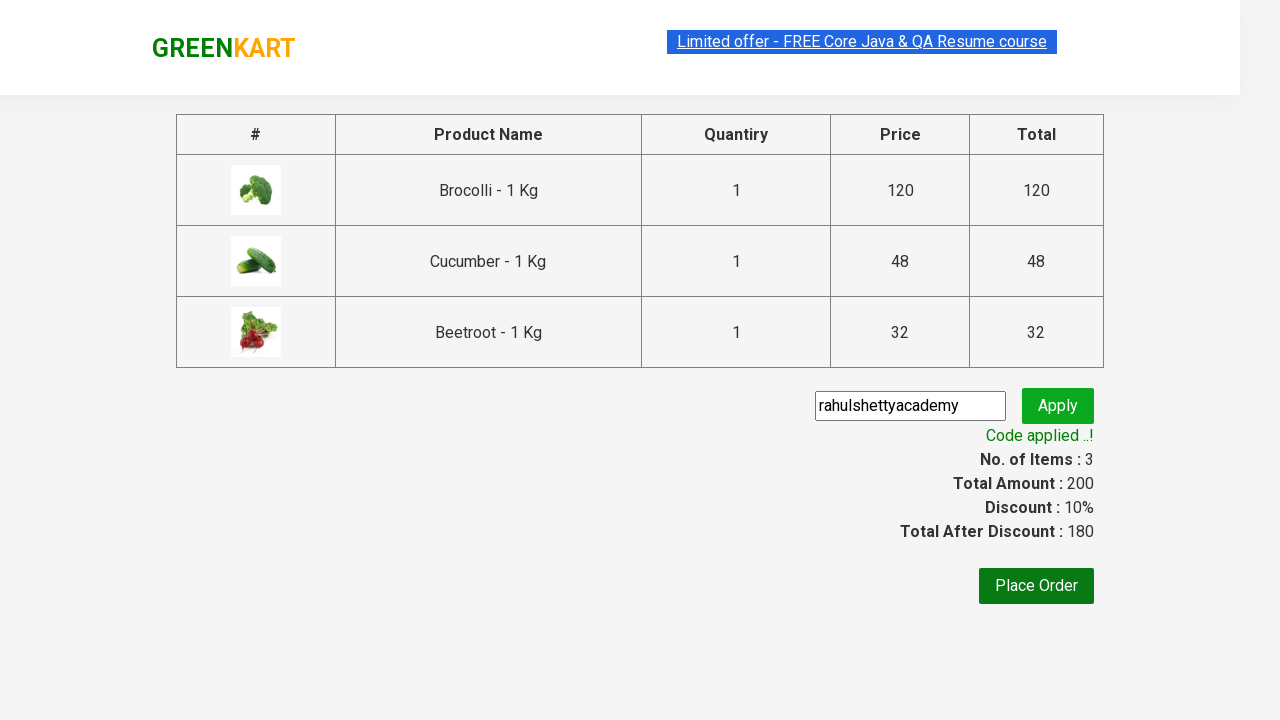